Tests drag and drop functionality by dragging an element to a drop zone and verifying the result

Starting URL: https://www.qa-practice.com/elements/dragndrop/boxes

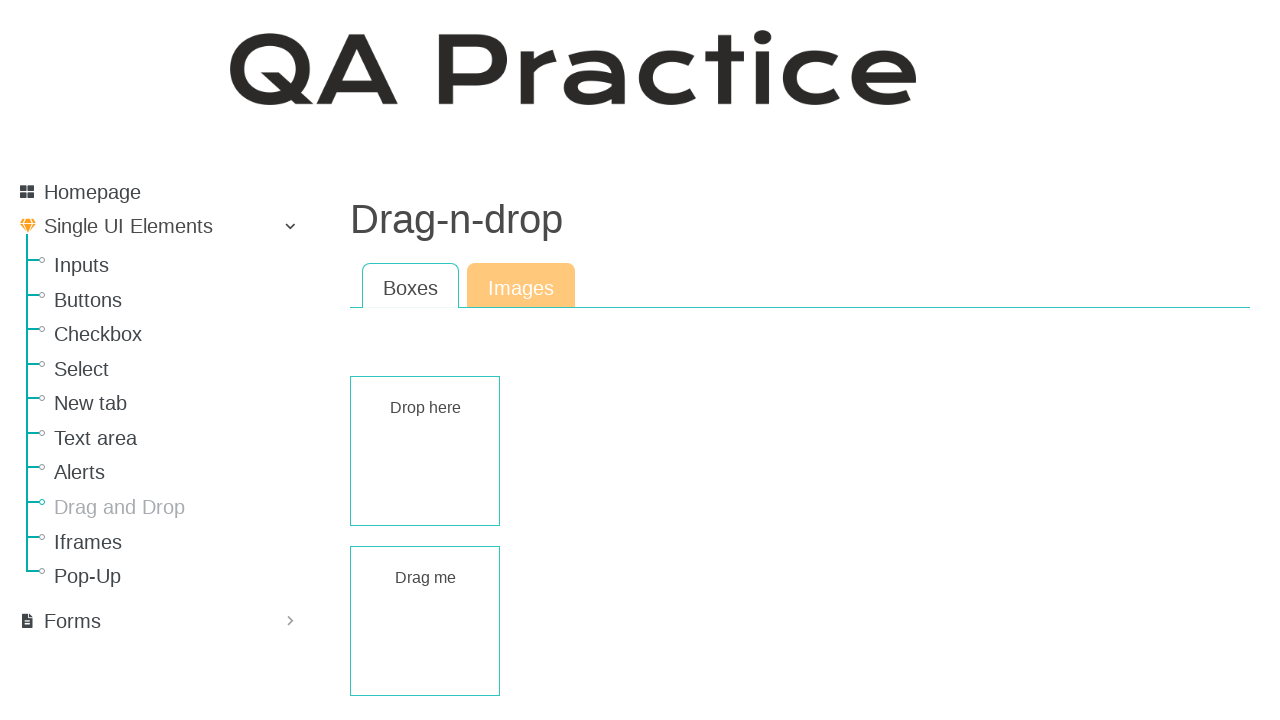

Navigated to drag and drop test page
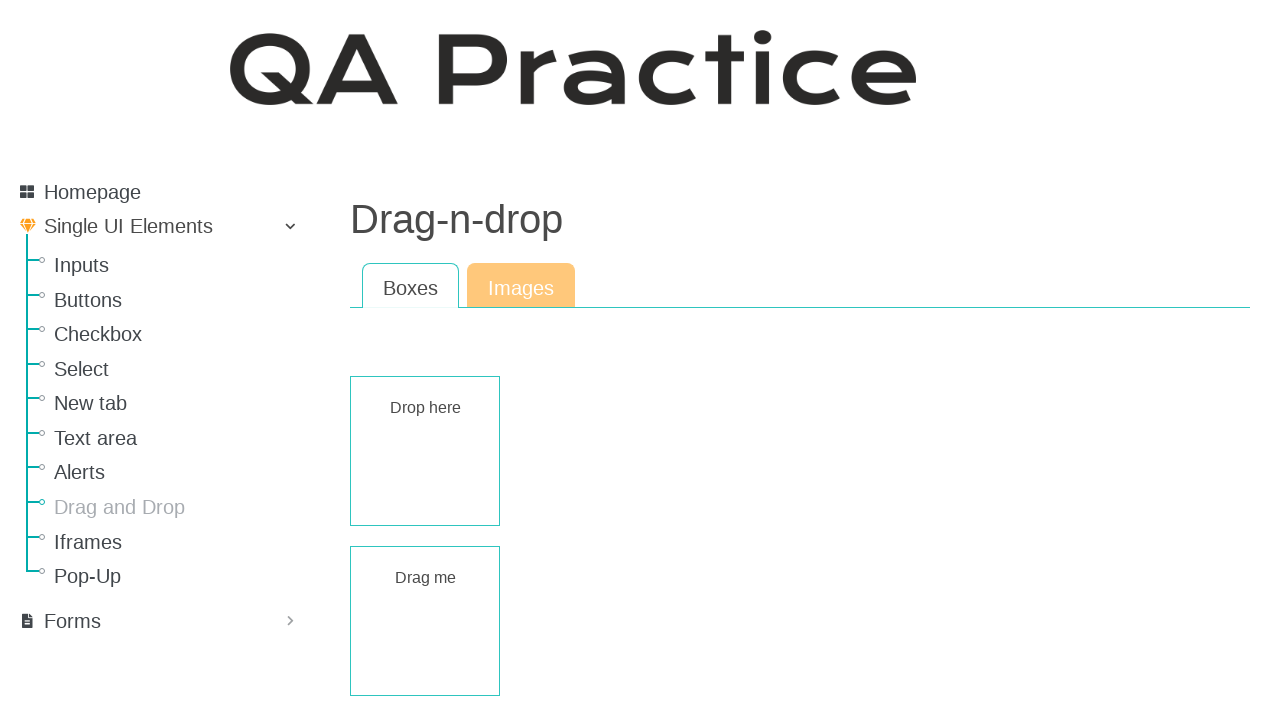

Located draggable element
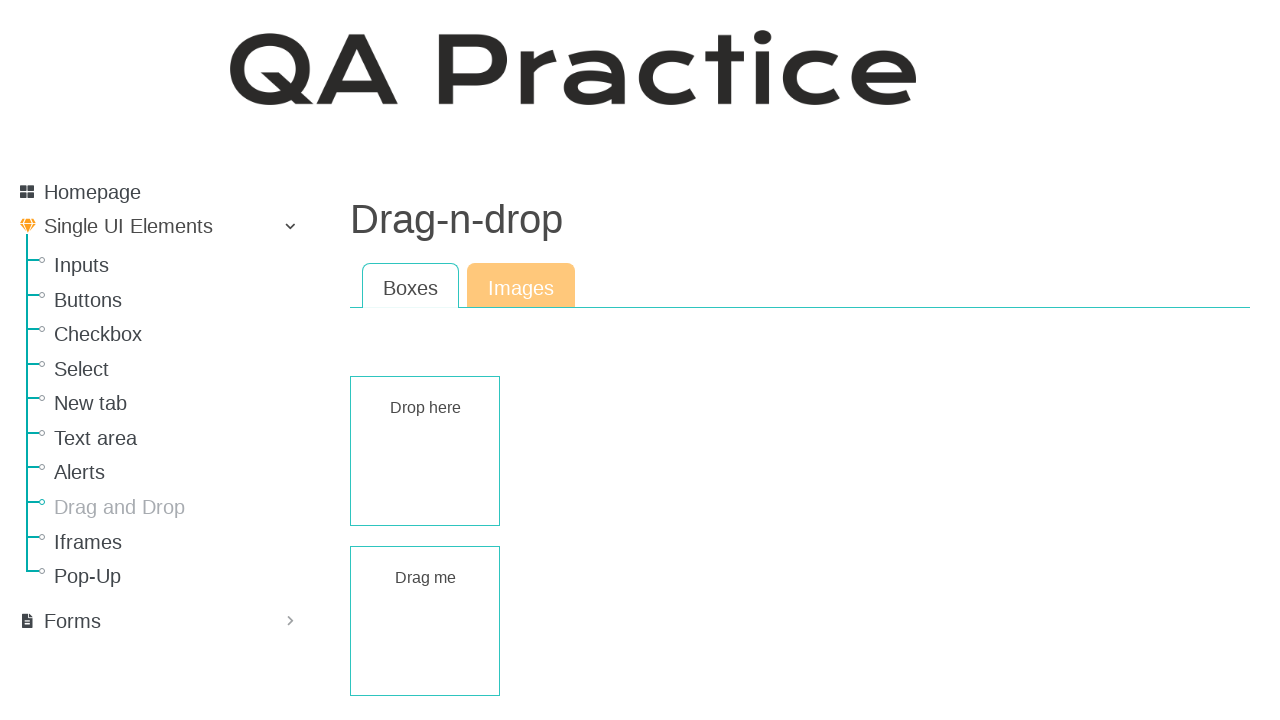

Located drop zone element
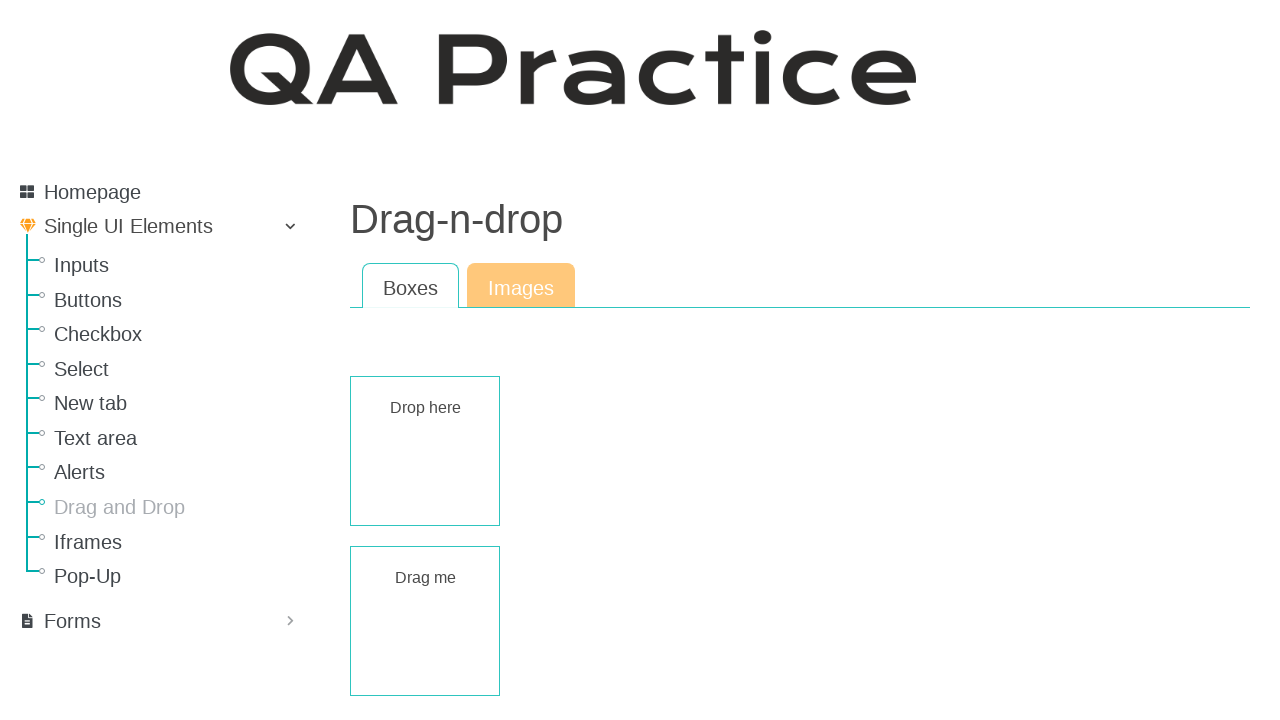

Dragged element to drop zone at (425, 451)
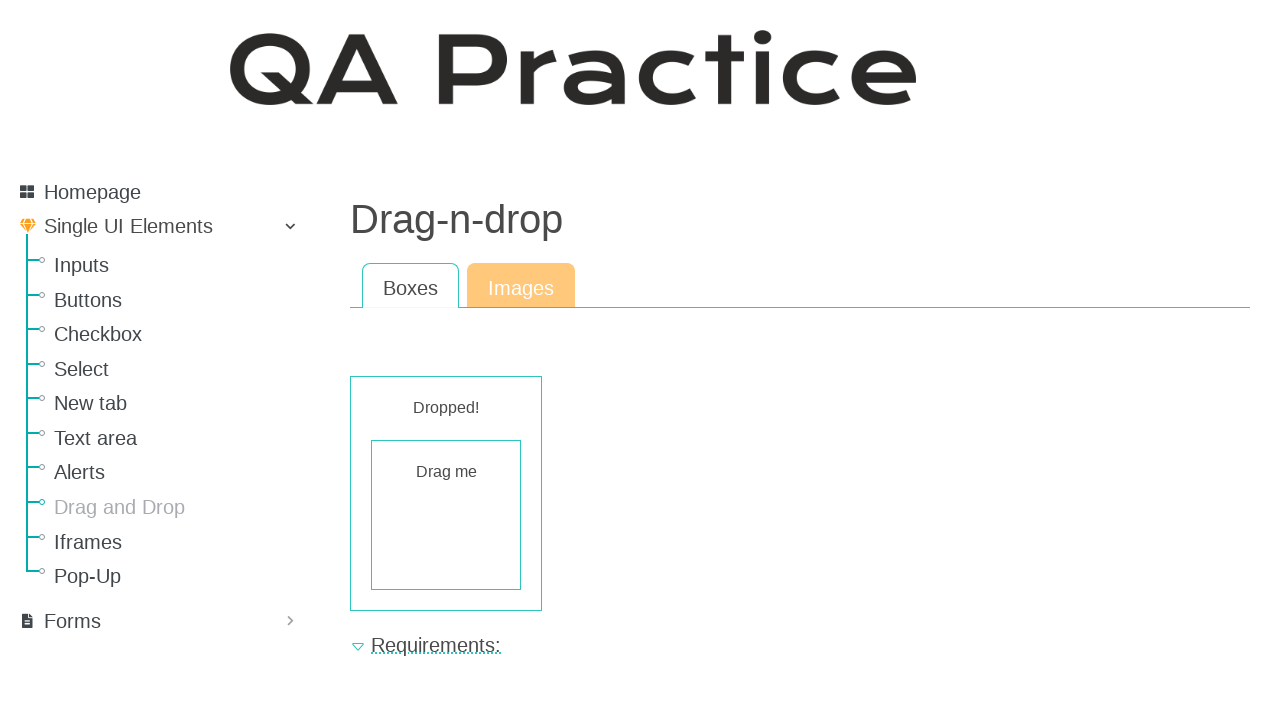

Drop confirmation text appeared
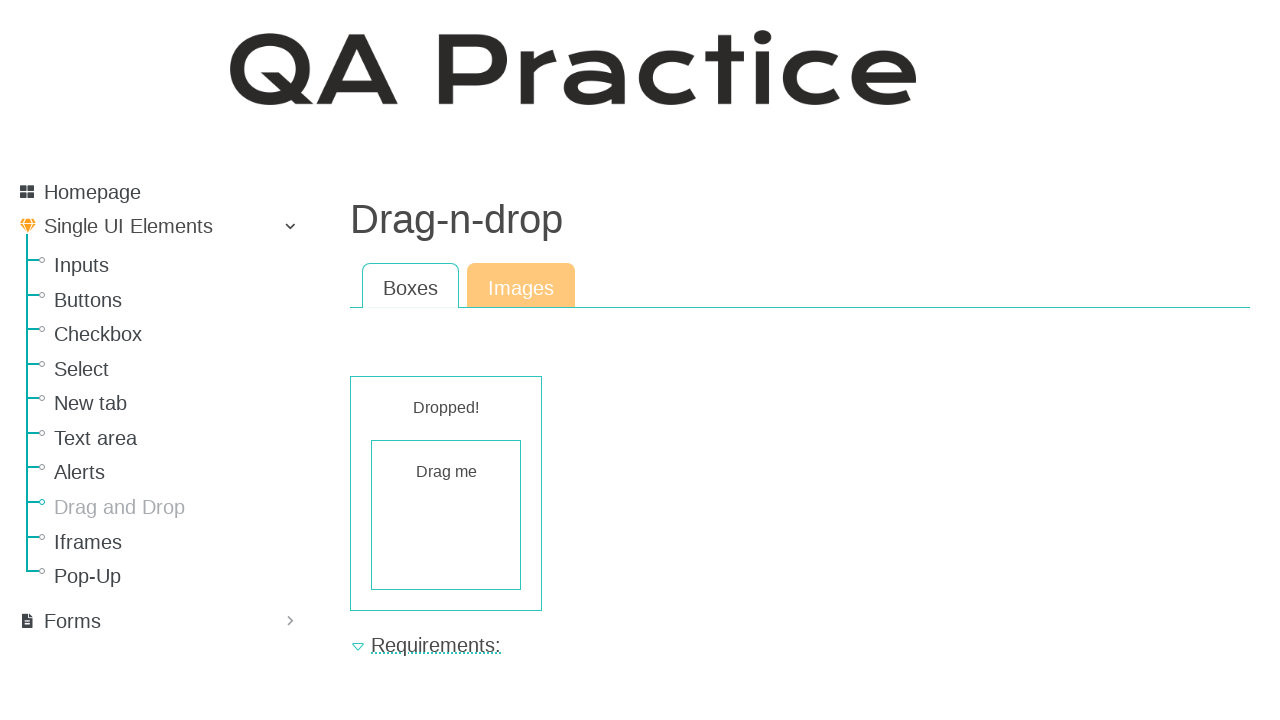

Located drop confirmation element
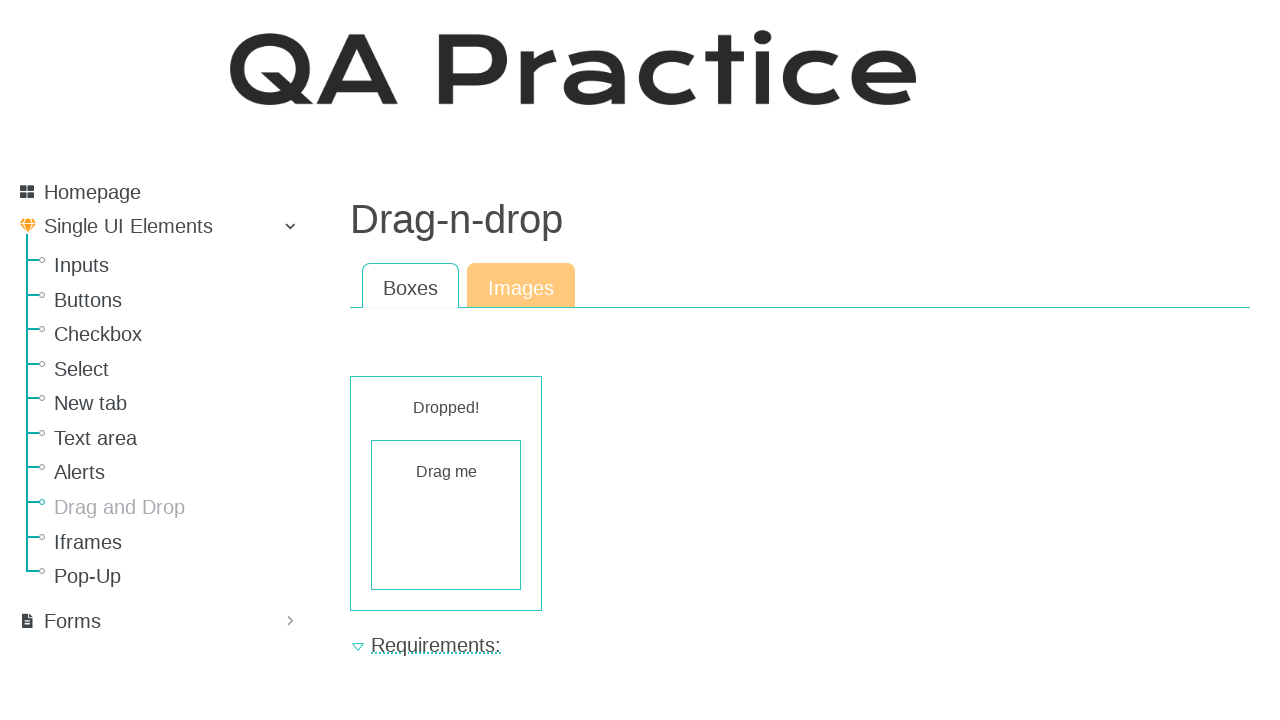

Verified drop confirmation text equals 'Dropped!'
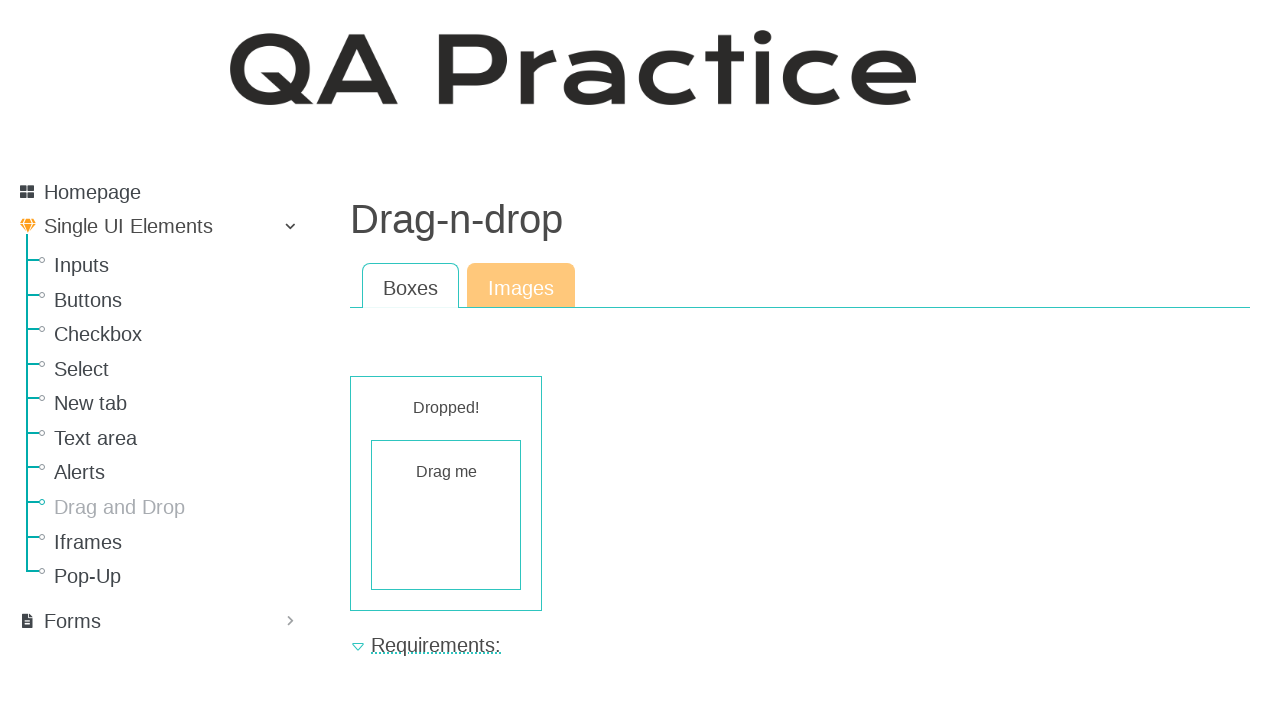

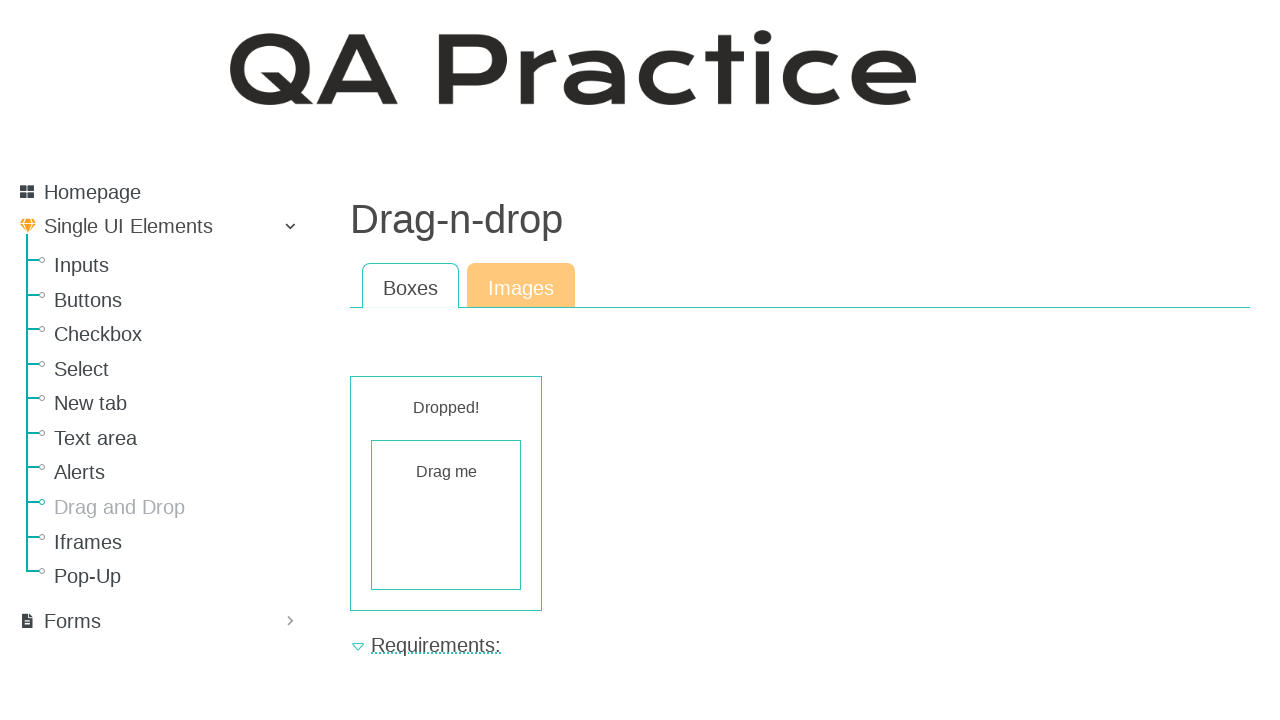